Validates that the page title of the OrangeHRM demo site is correct by checking if it equals "OrangeHRM"

Starting URL: https://opensource-demo.orangehrmlive.com/

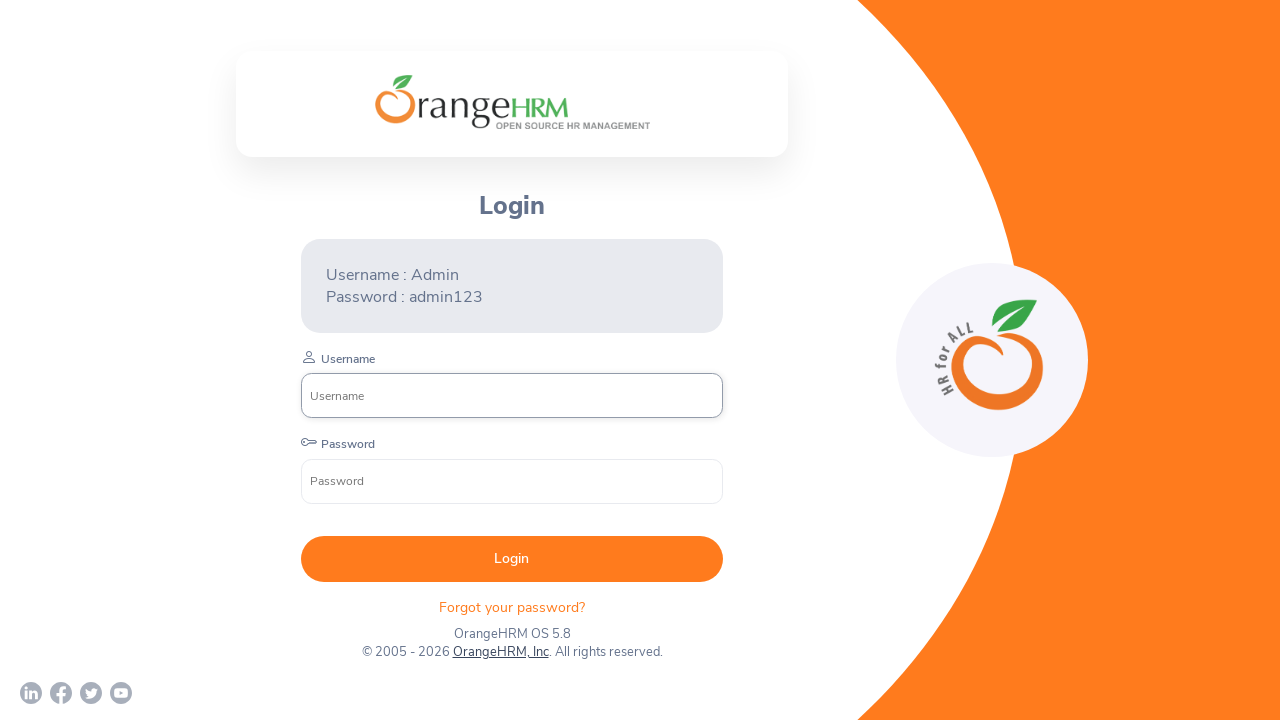

Waited for page to load (domcontentloaded state)
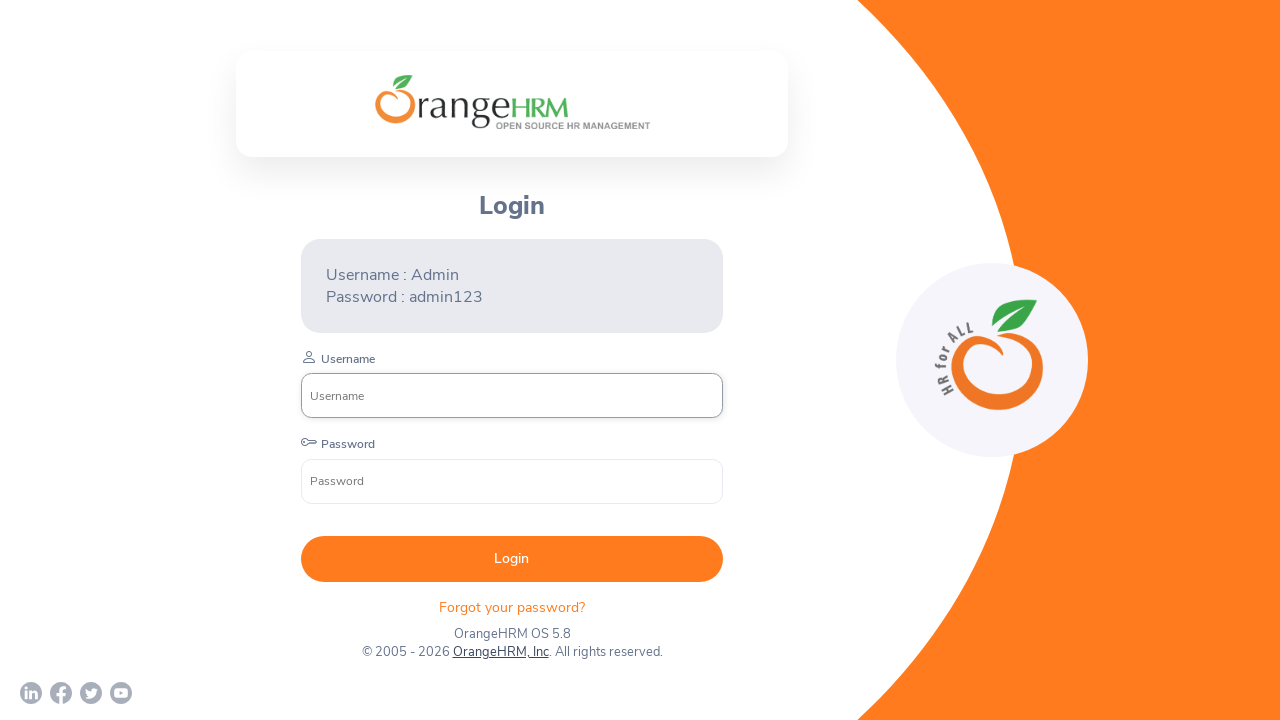

Retrieved page title
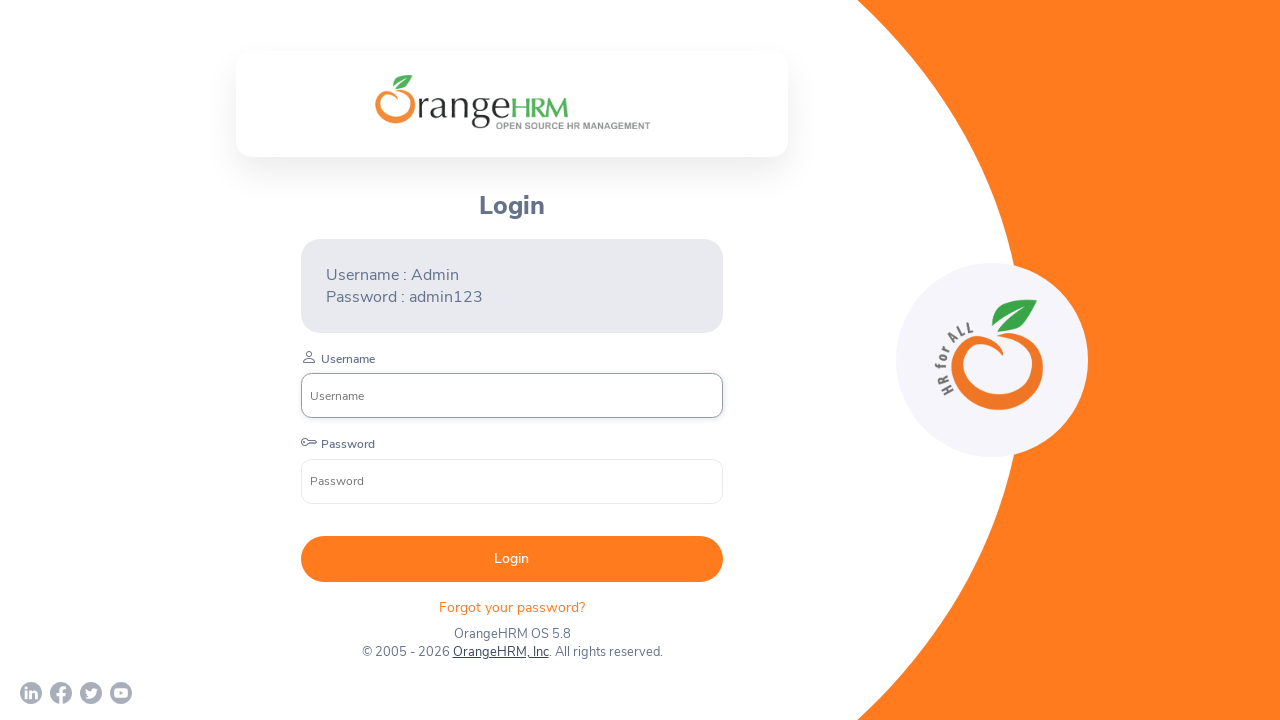

Validated page title equals 'OrangeHRM'
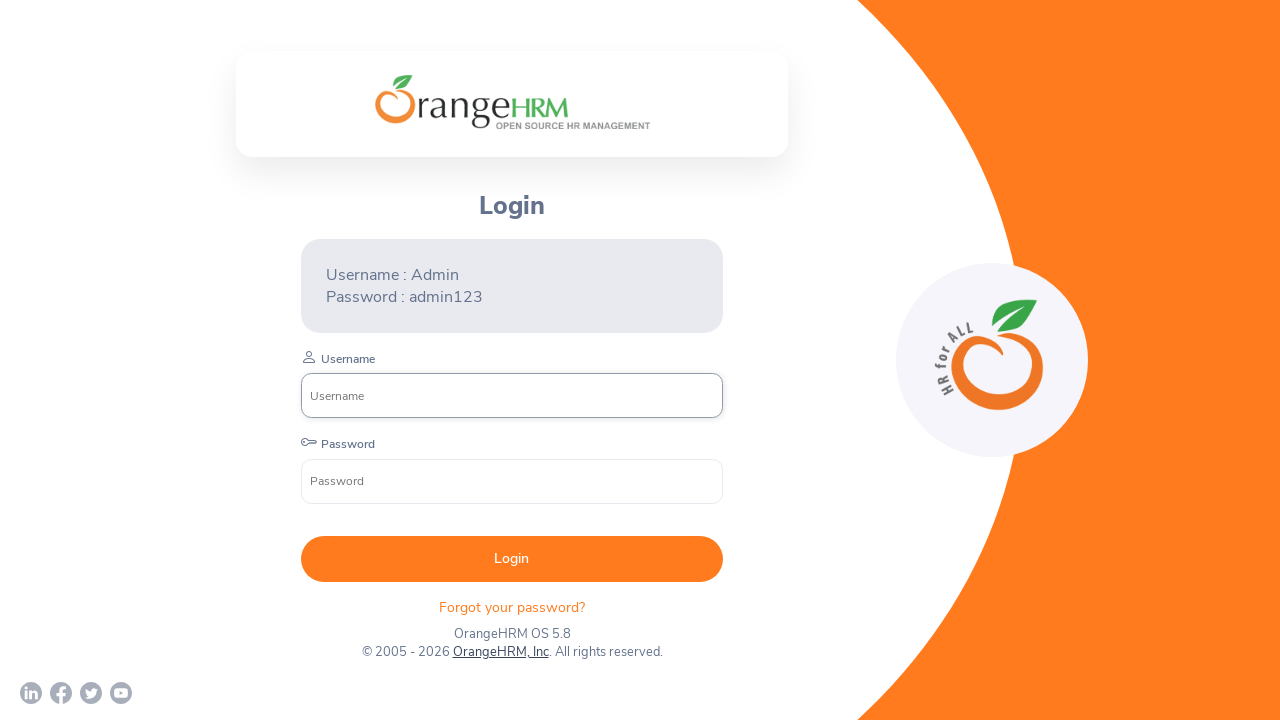

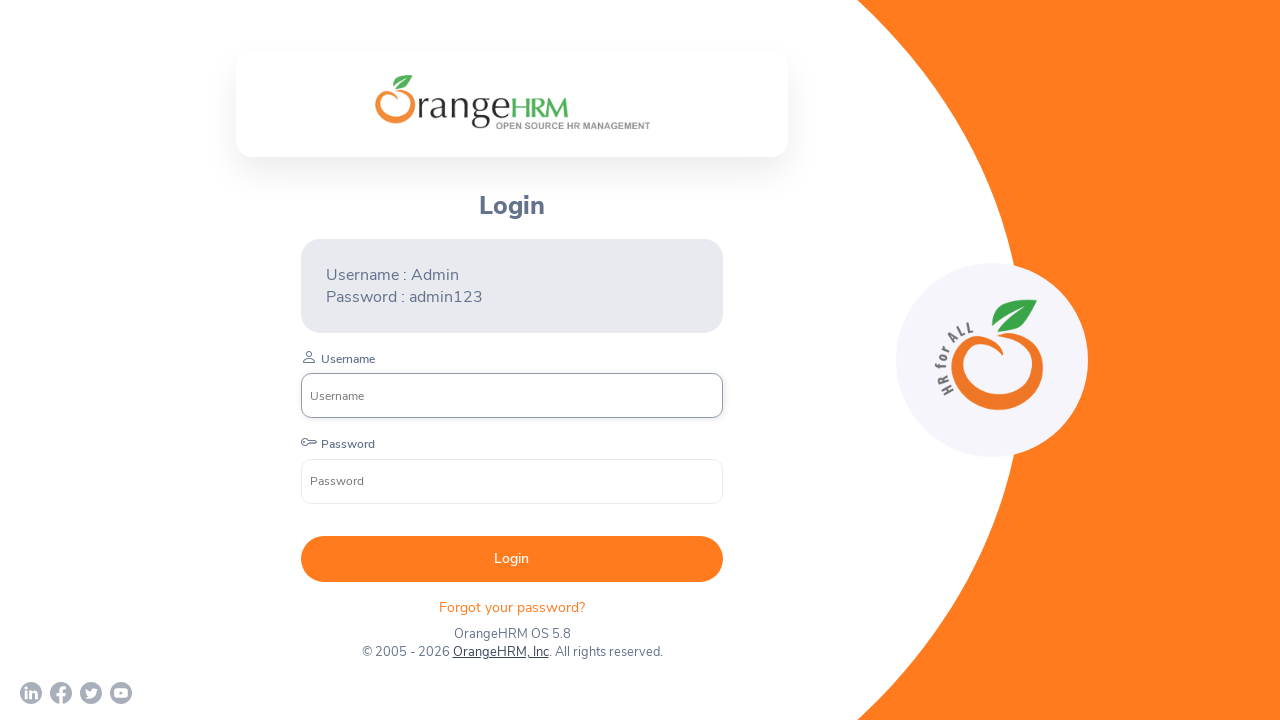